Tests triangle calculator validation by filling 4 fields - Edge browser version.

Starting URL: https://www.calculator.net/triangle-calculator.html

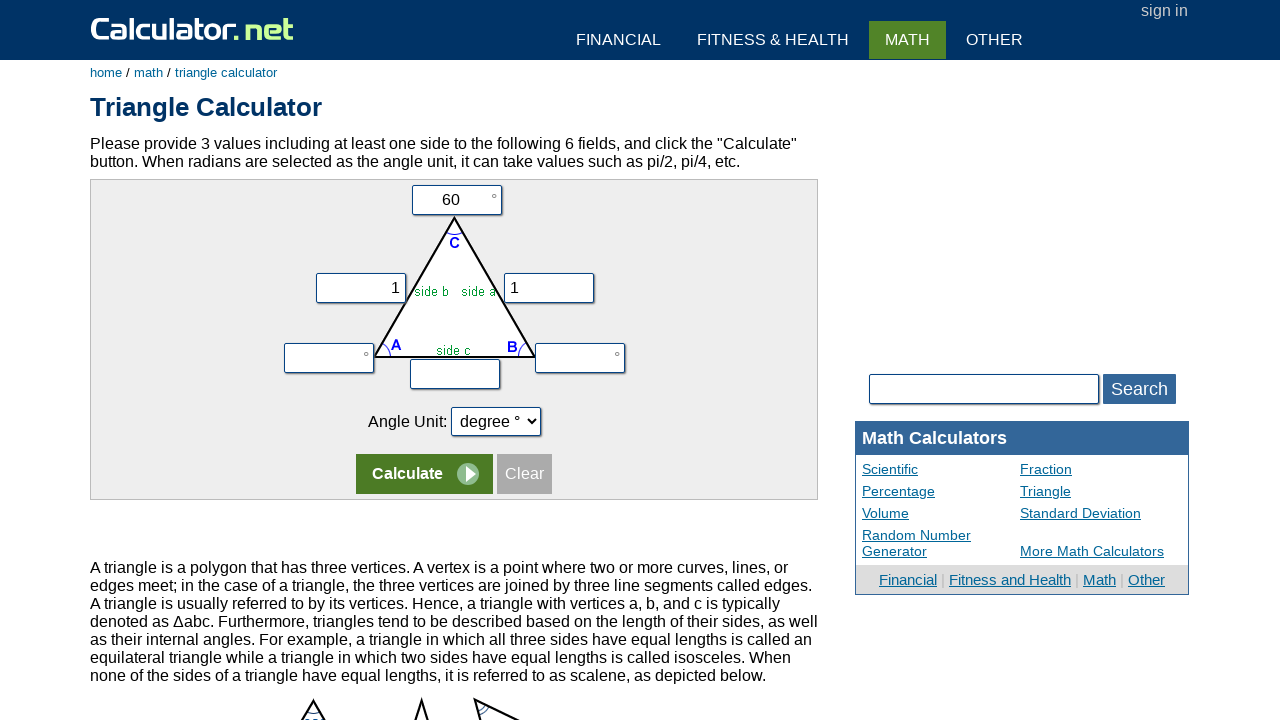

Clicked on first row of triangle calculator form at (454, 200) on form:nth-child(1) tr:nth-child(1) > td
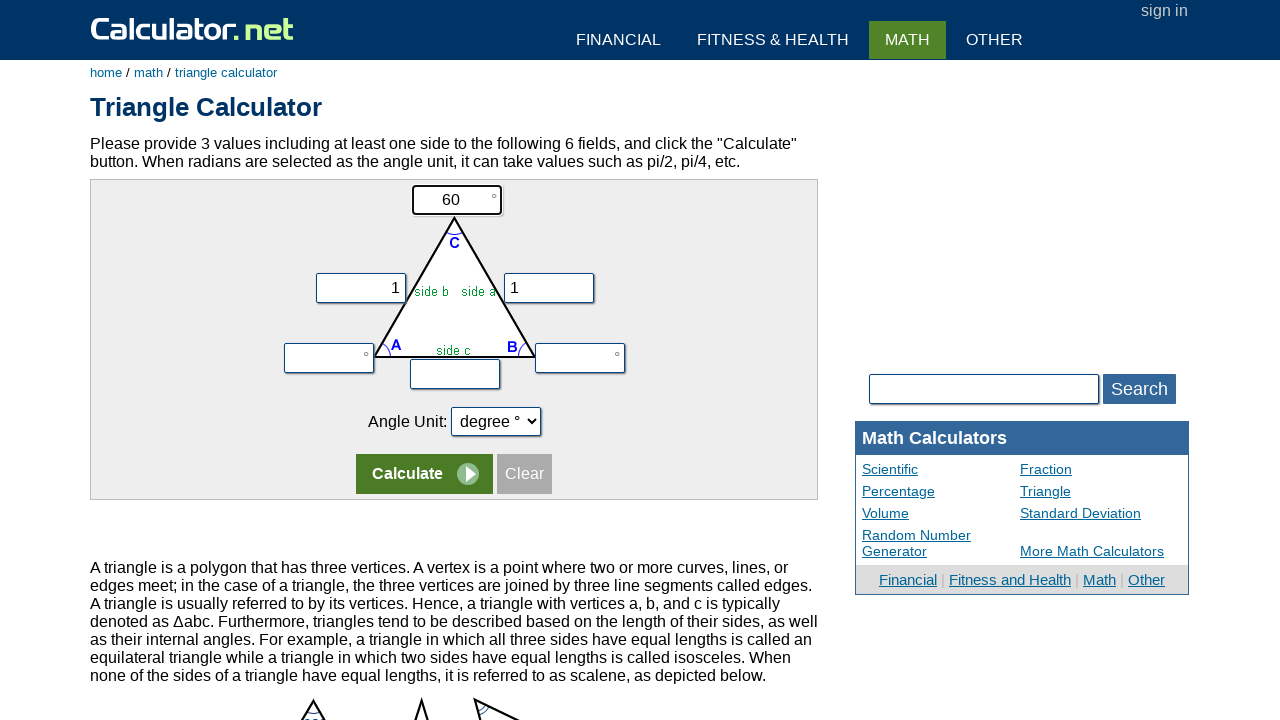

Clicked on second row of form (first click) at (454, 279) on form:nth-child(1) tr:nth-child(2)
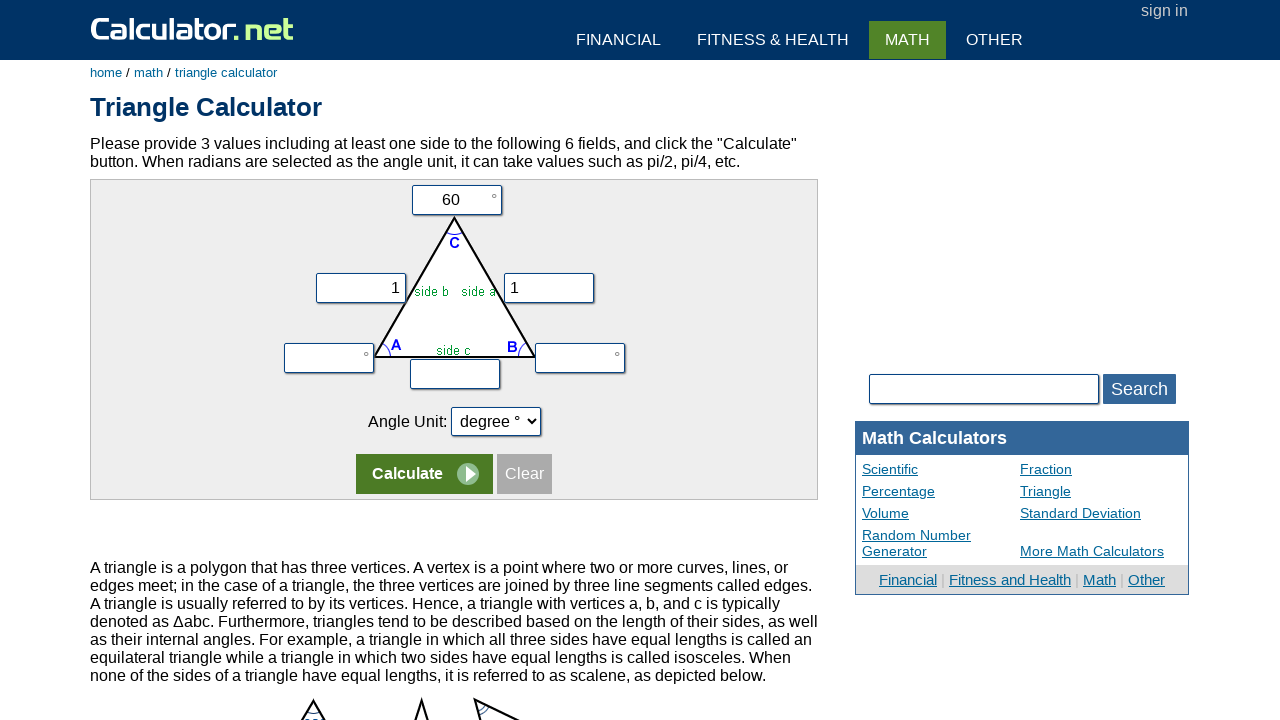

Clicked on second row of form (second click) at (454, 279) on form:nth-child(1) tr:nth-child(2)
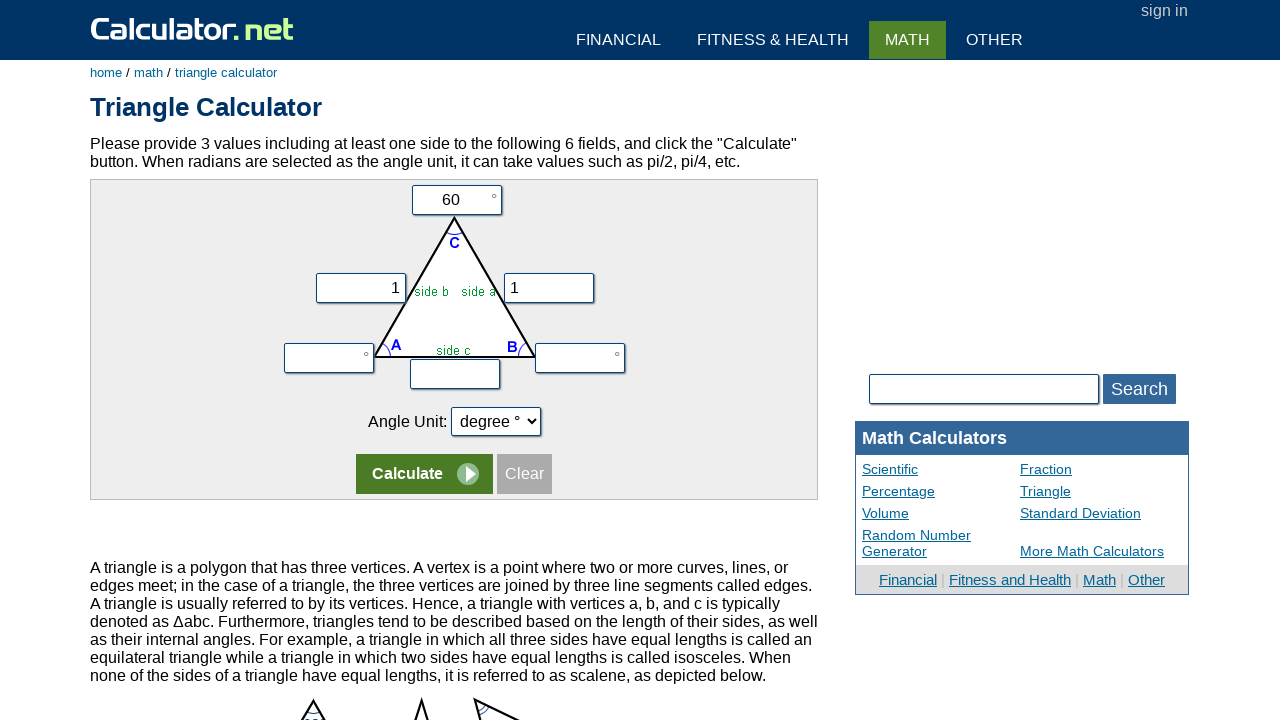

Clicked on vz input field at (455, 374) on input[name='vz']
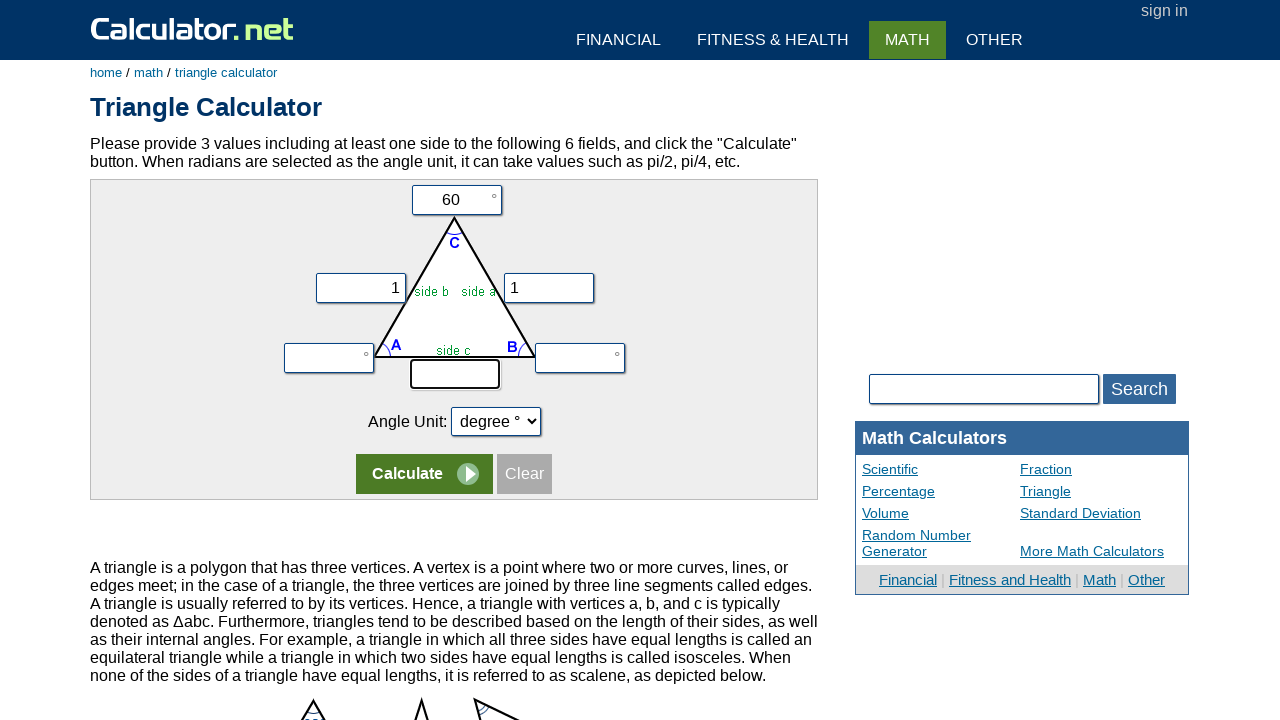

Filled vz field with value '1' on input[name='vz']
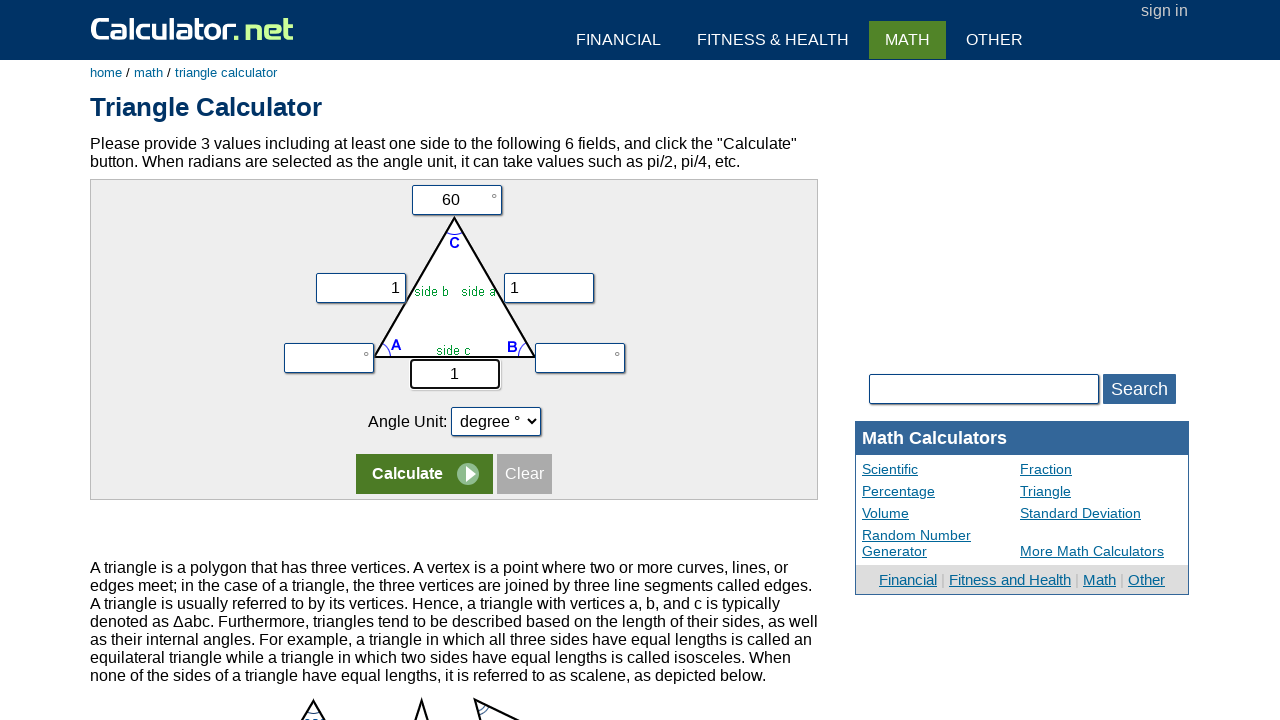

Clicked calculate button at (424, 474) on input[name='x']
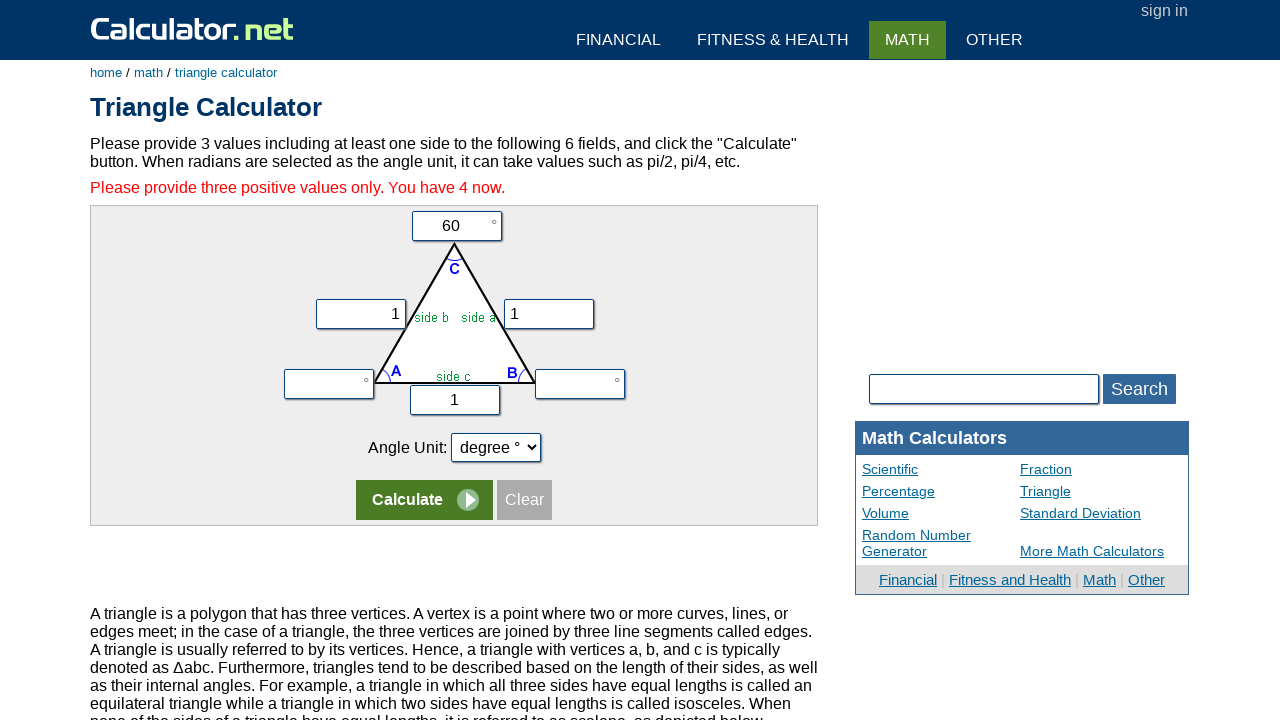

Validation error message appeared
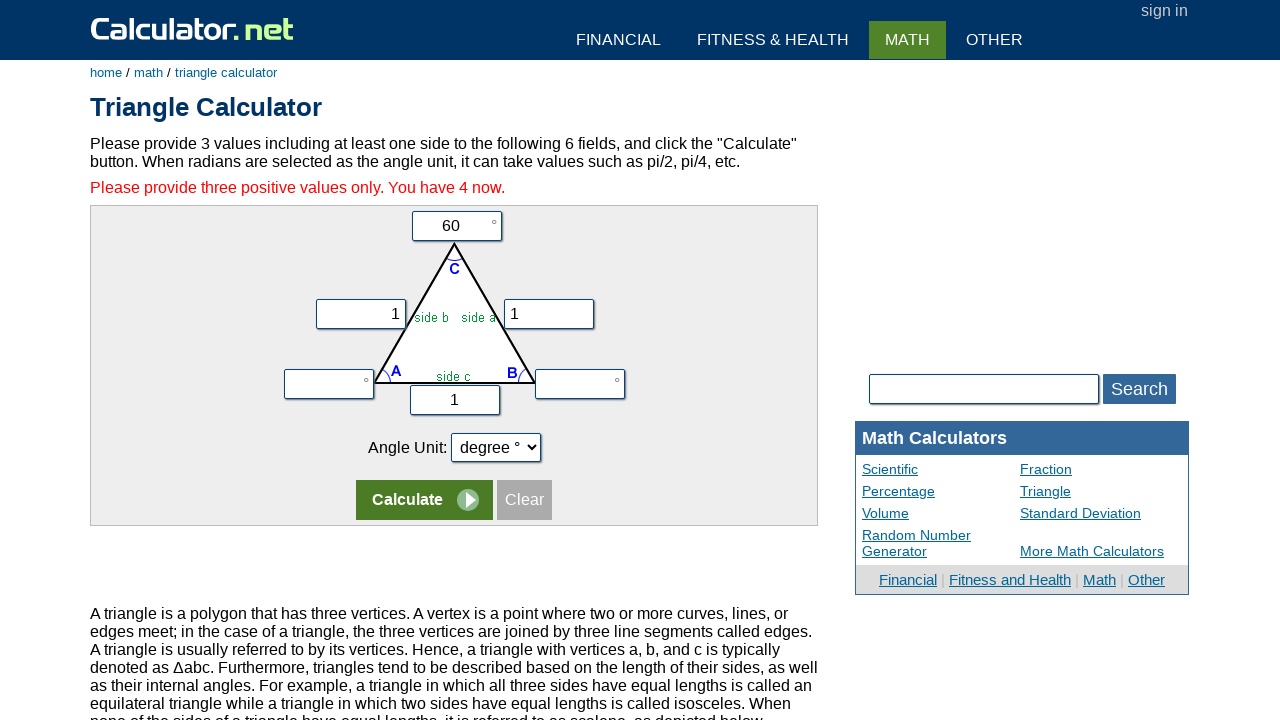

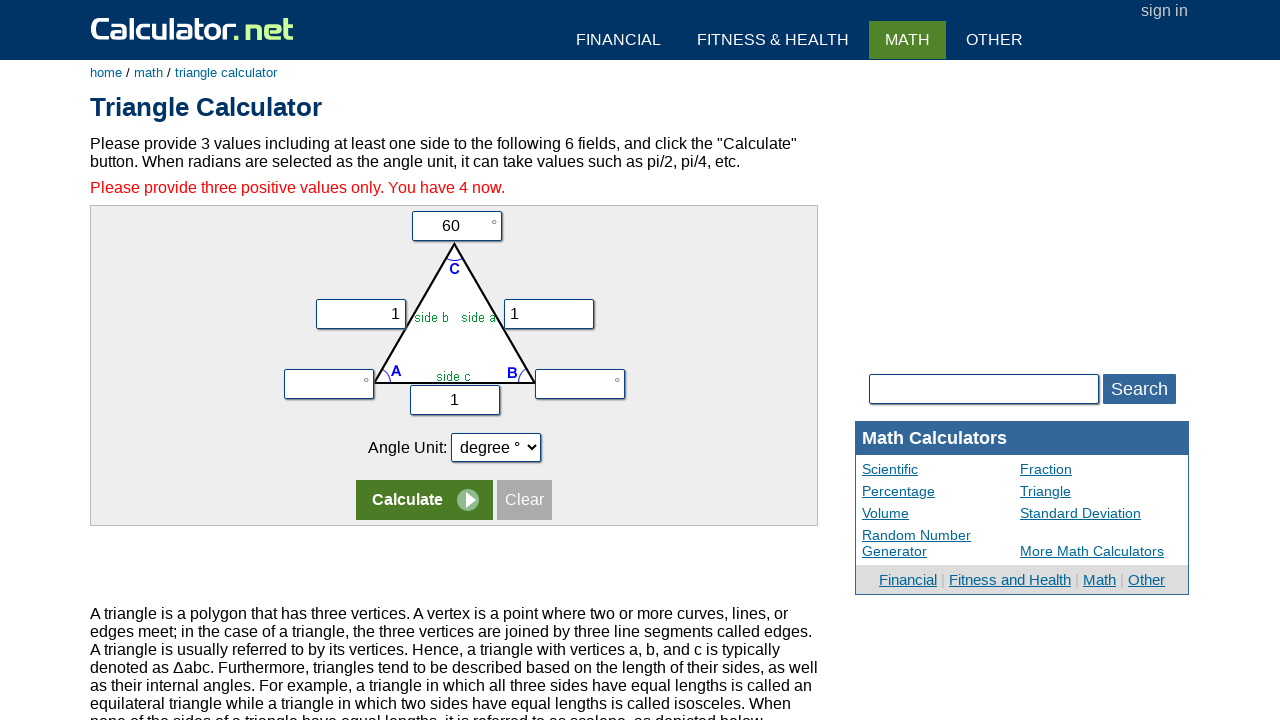